Opens the VWO application homepage and waits for it to load

Starting URL: https://app.vwo.com

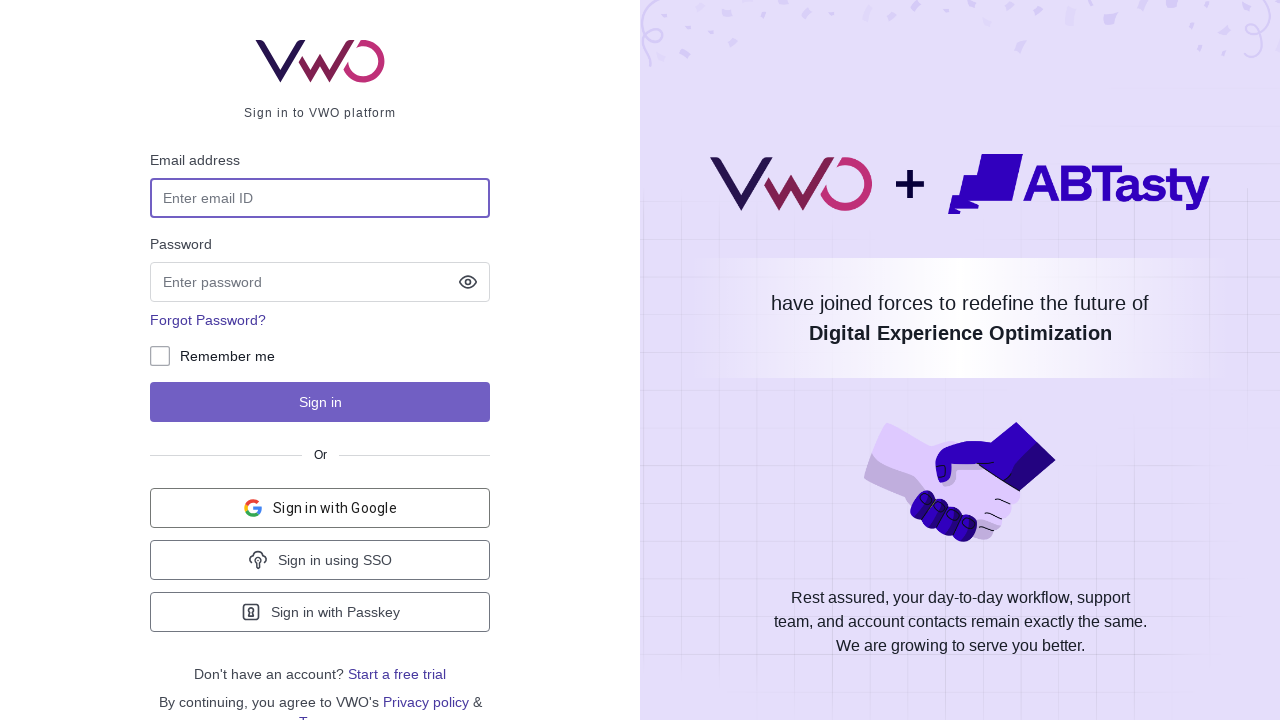

Navigated to VWO application homepage at https://app.vwo.com
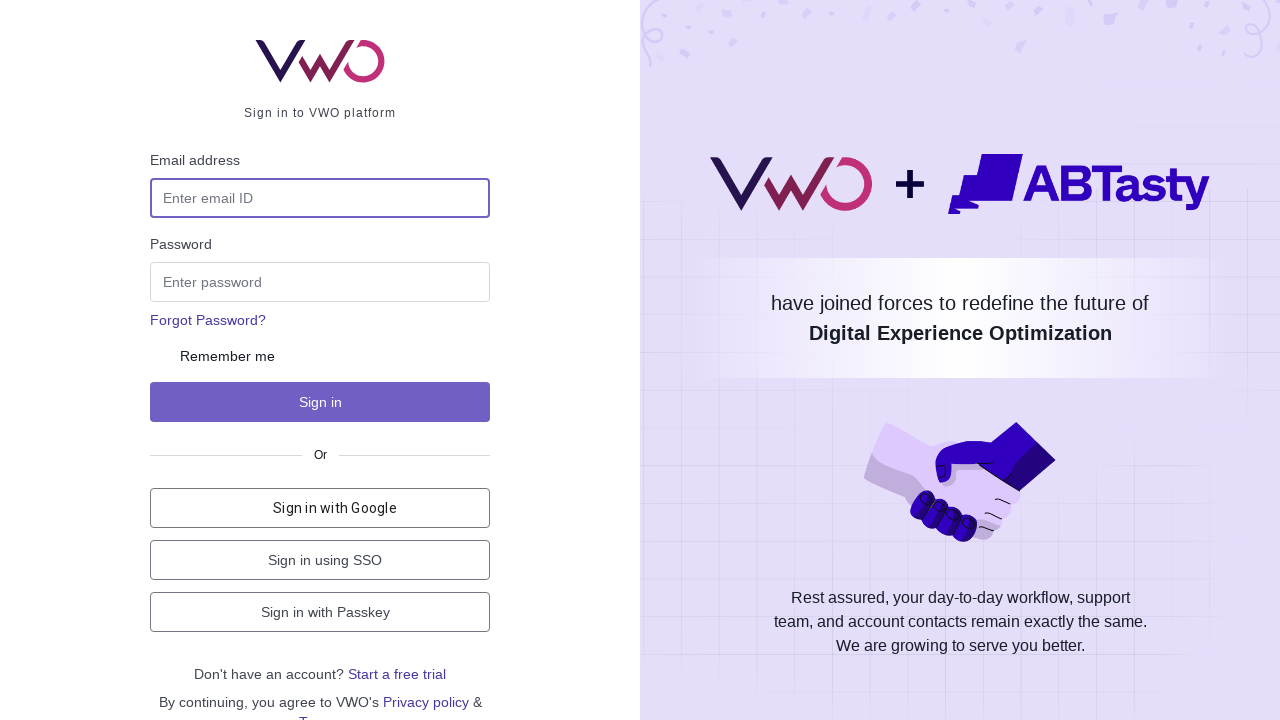

Page DOM content loaded completely
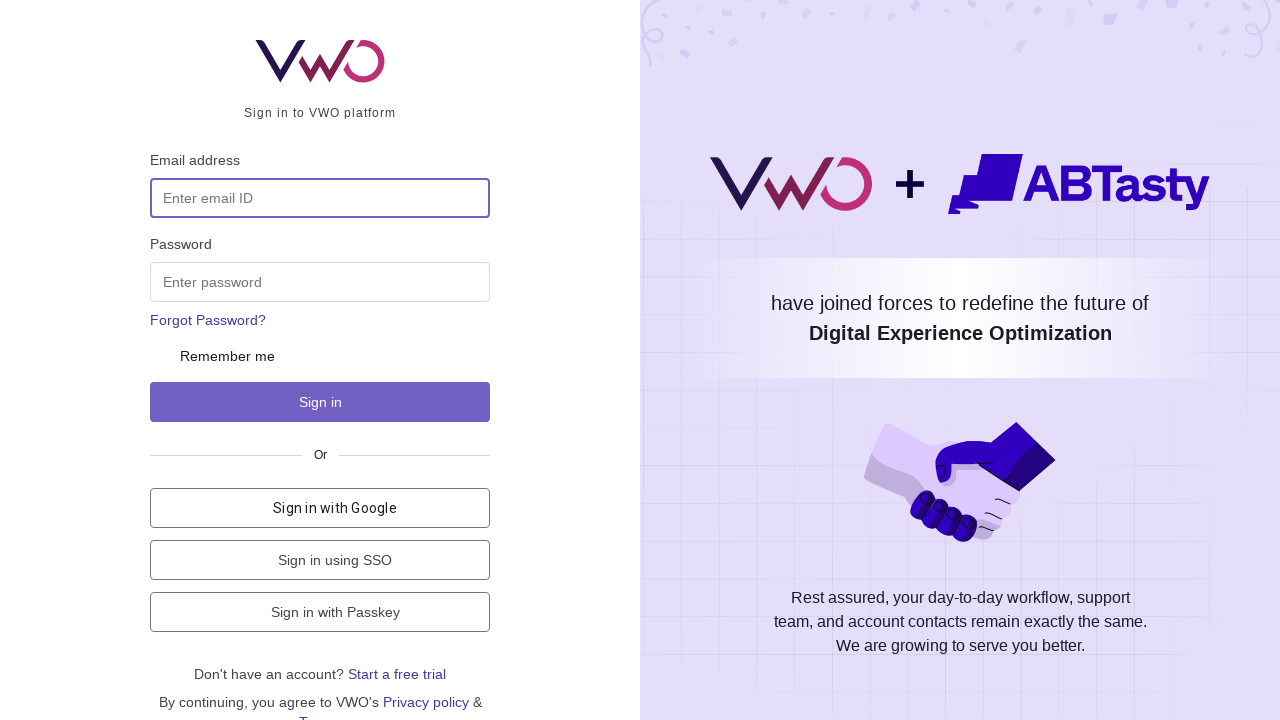

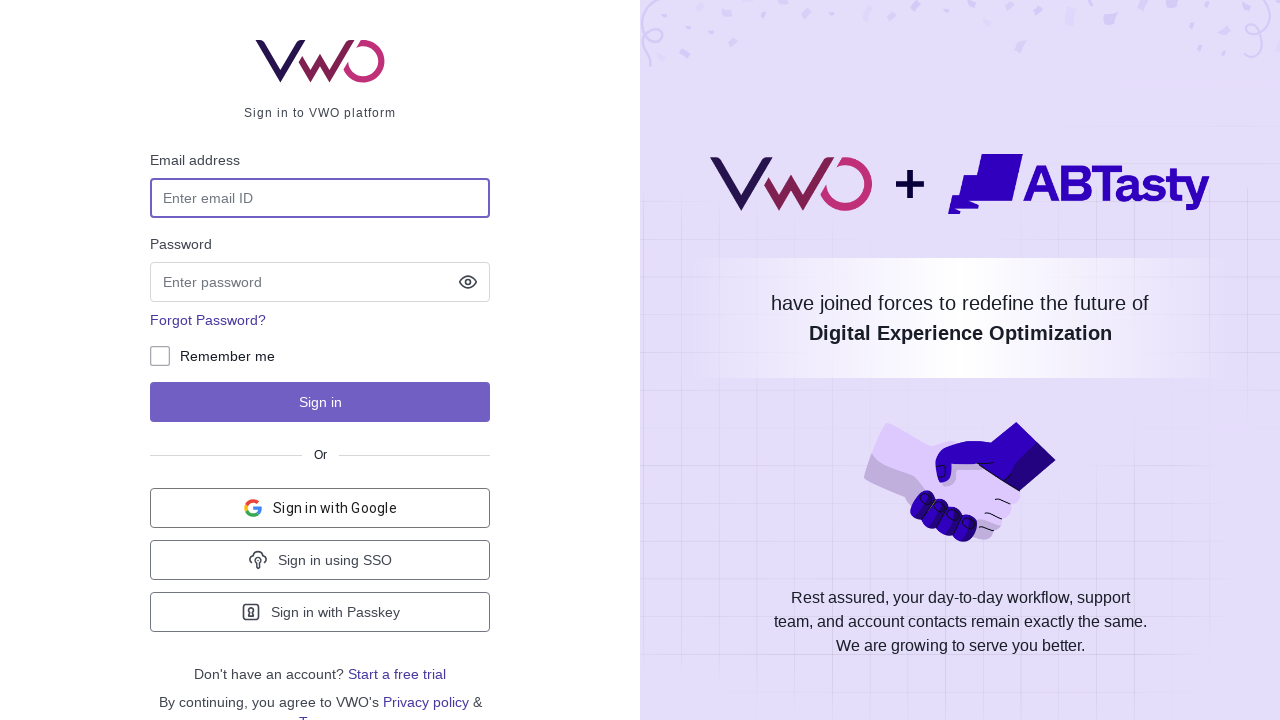